Tests search functionality on testotomasyonu.com by entering "phone" in the search box and submitting the search

Starting URL: https://www.testotomasyonu.com

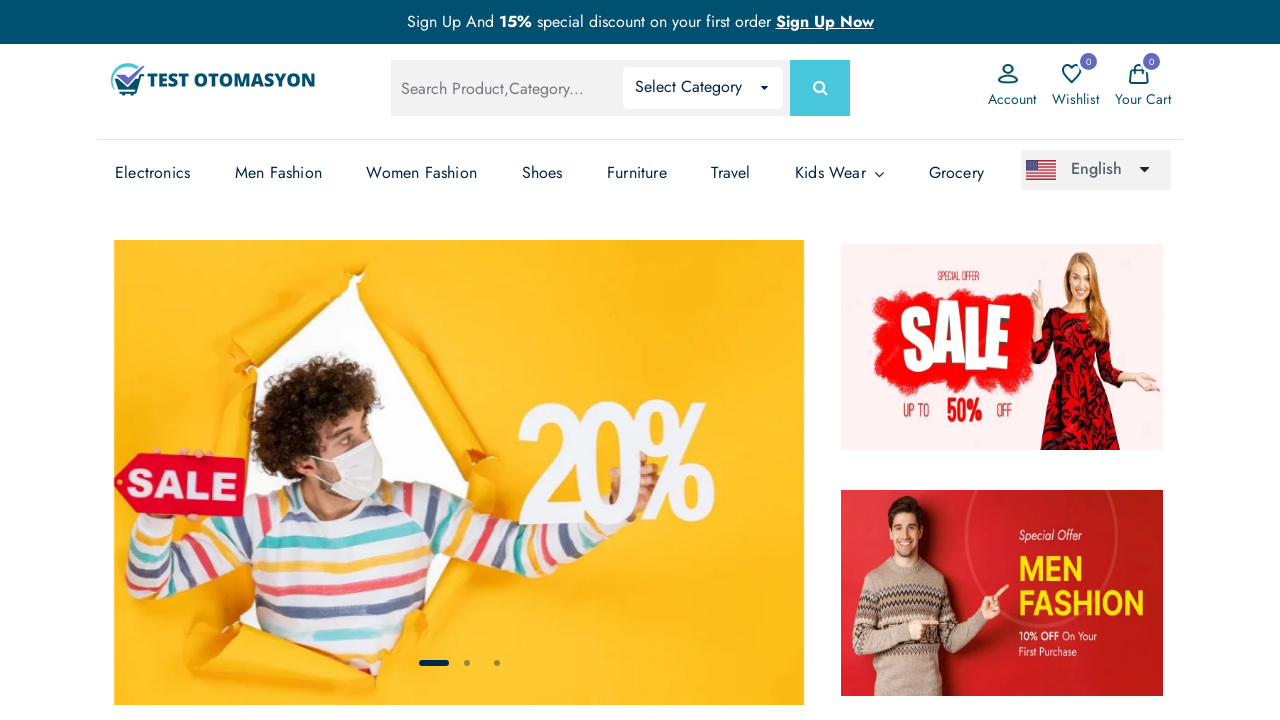

Navigated to testotomasyonu.com
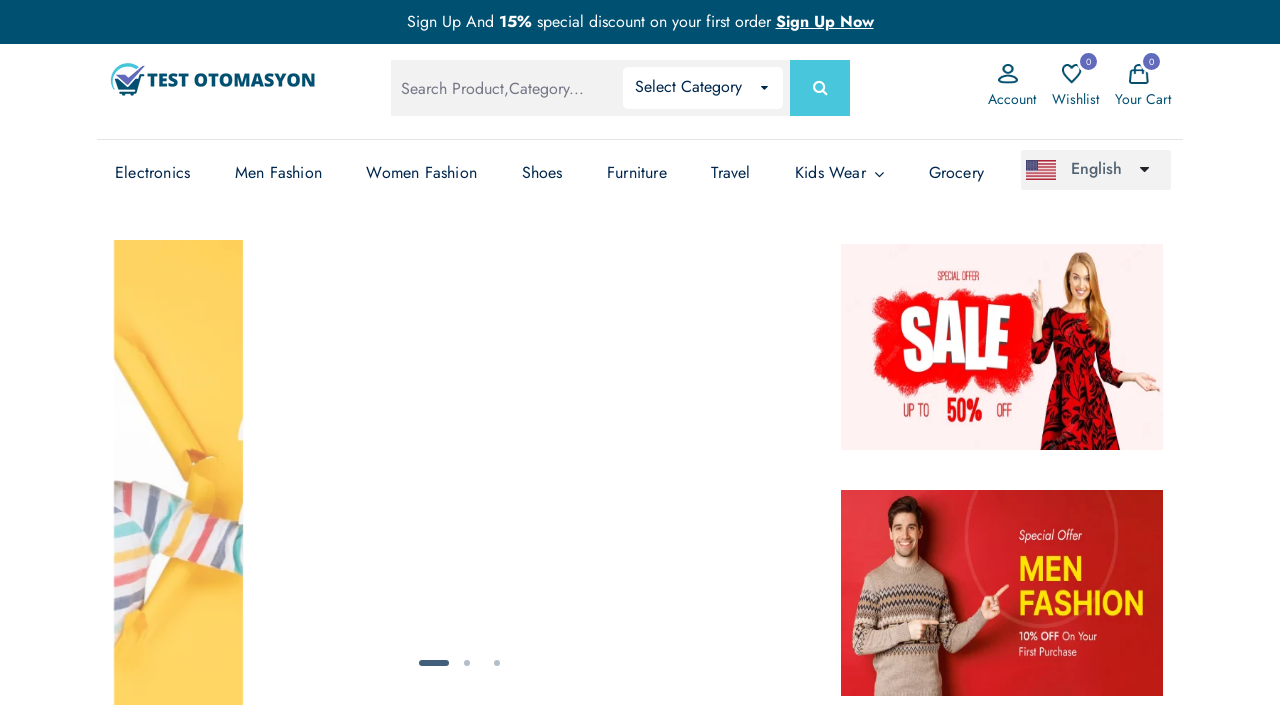

Filled search box with 'phone' on #global-search
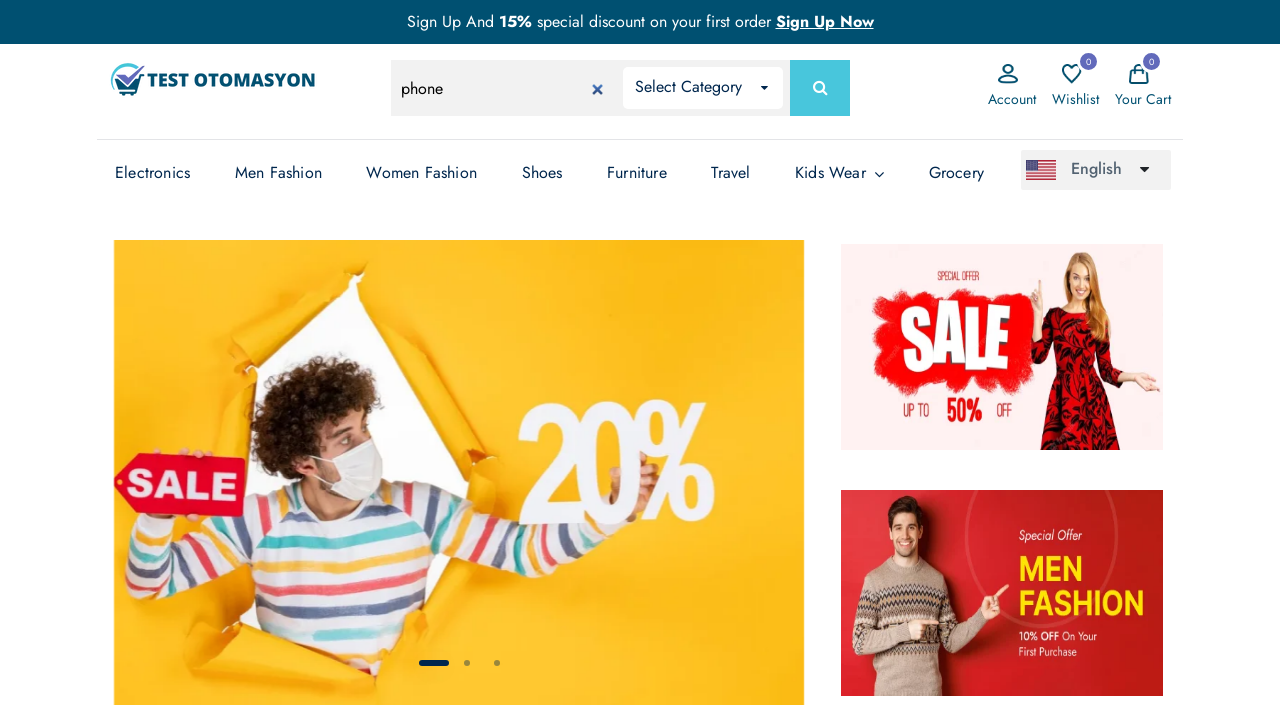

Pressed Enter to submit search on #global-search
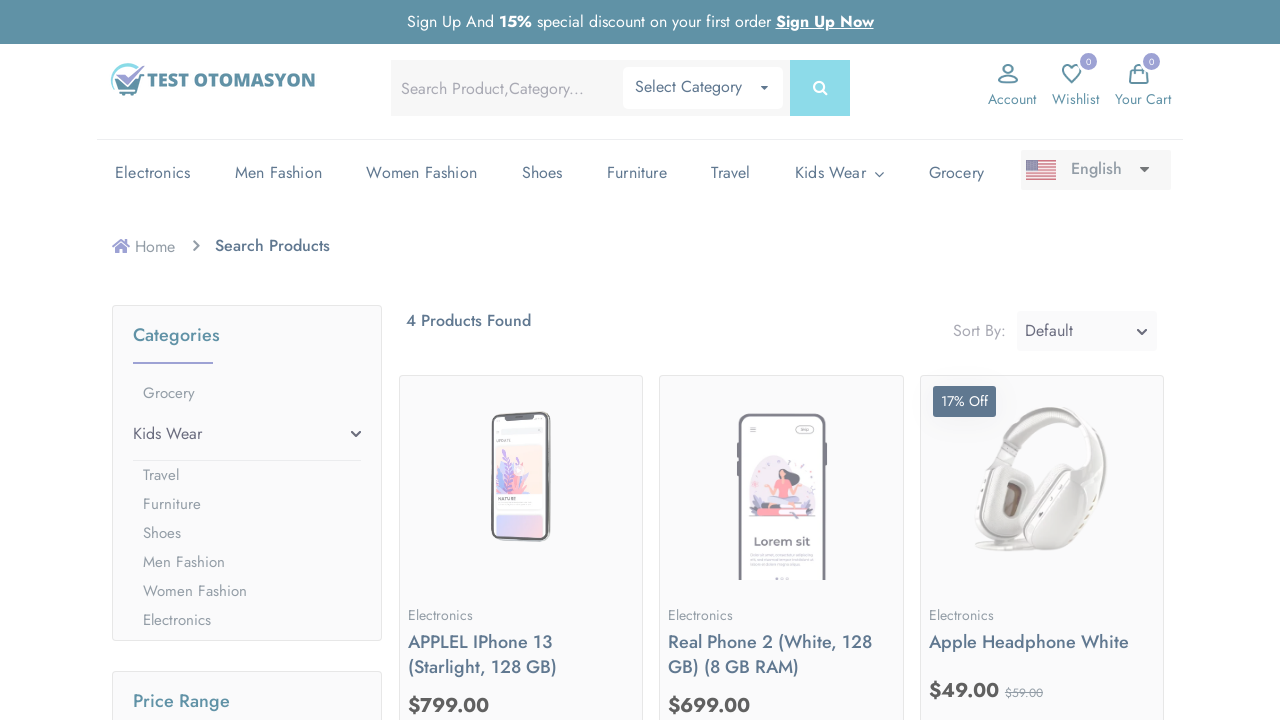

Search results page loaded
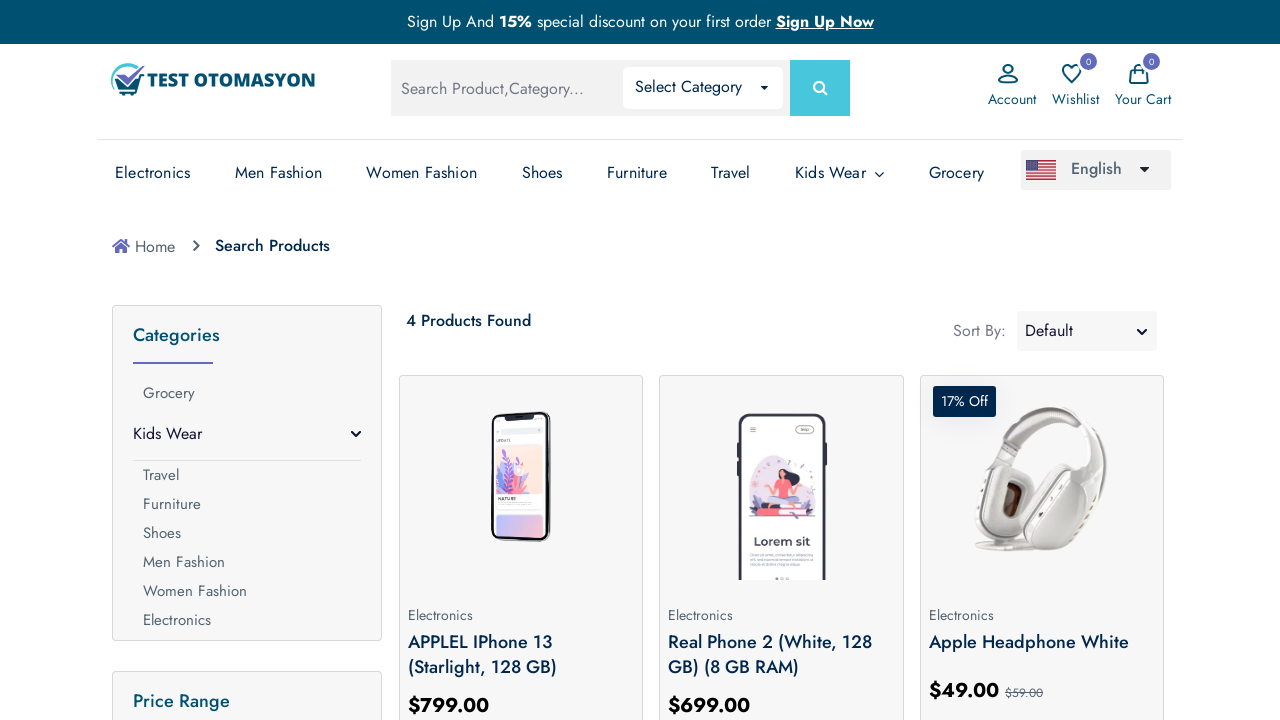

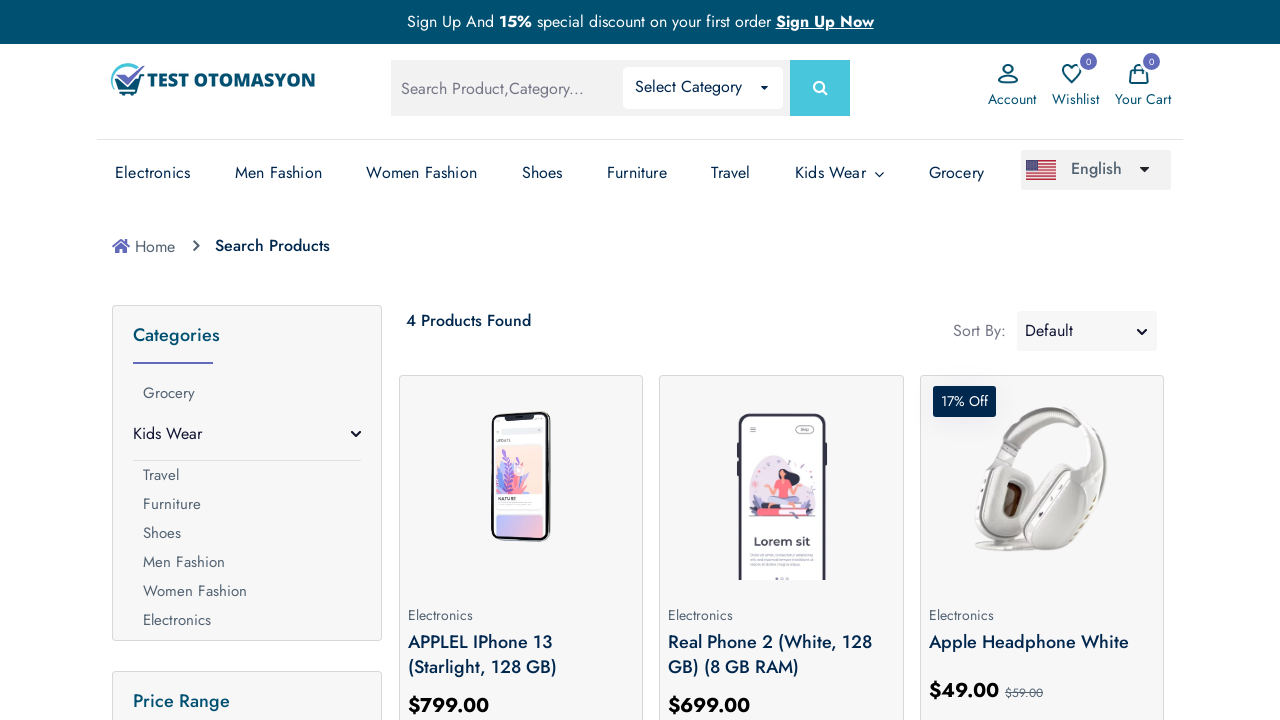